Tests that whitespace is trimmed from edited todo text

Starting URL: https://demo.playwright.dev/todomvc

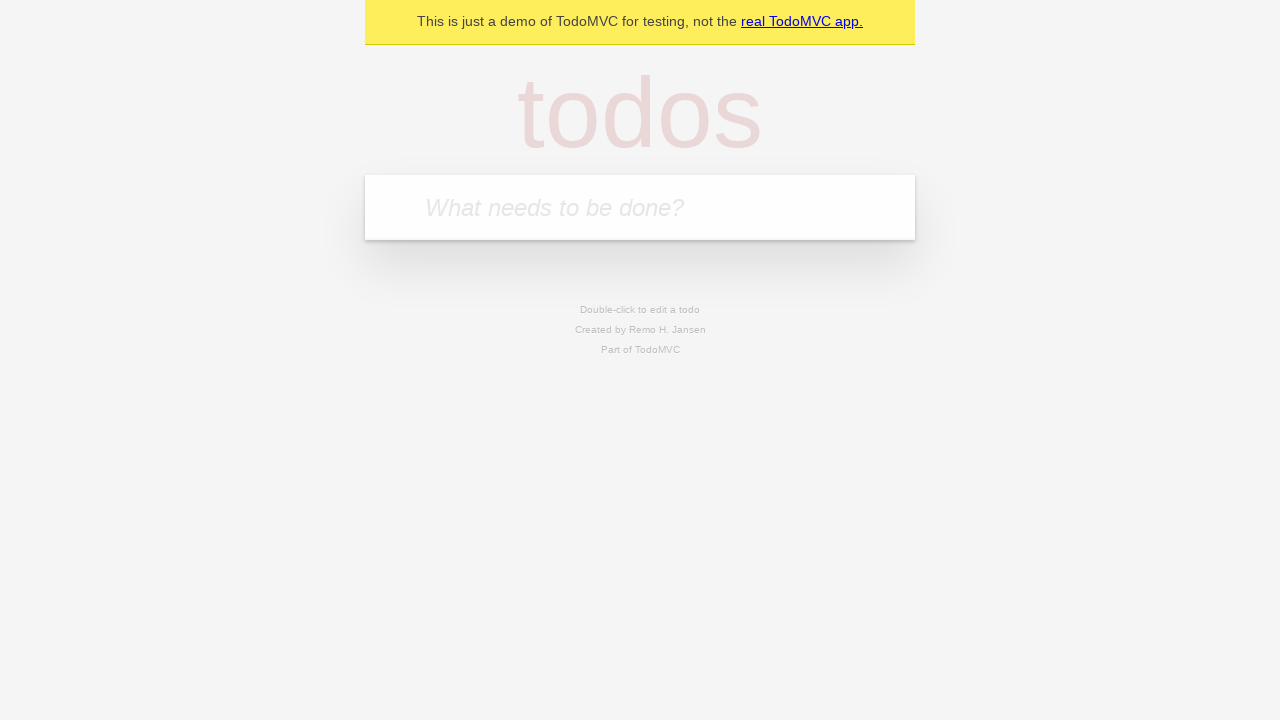

Filled todo input with 'buy some cheese' on internal:attr=[placeholder="What needs to be done?"i]
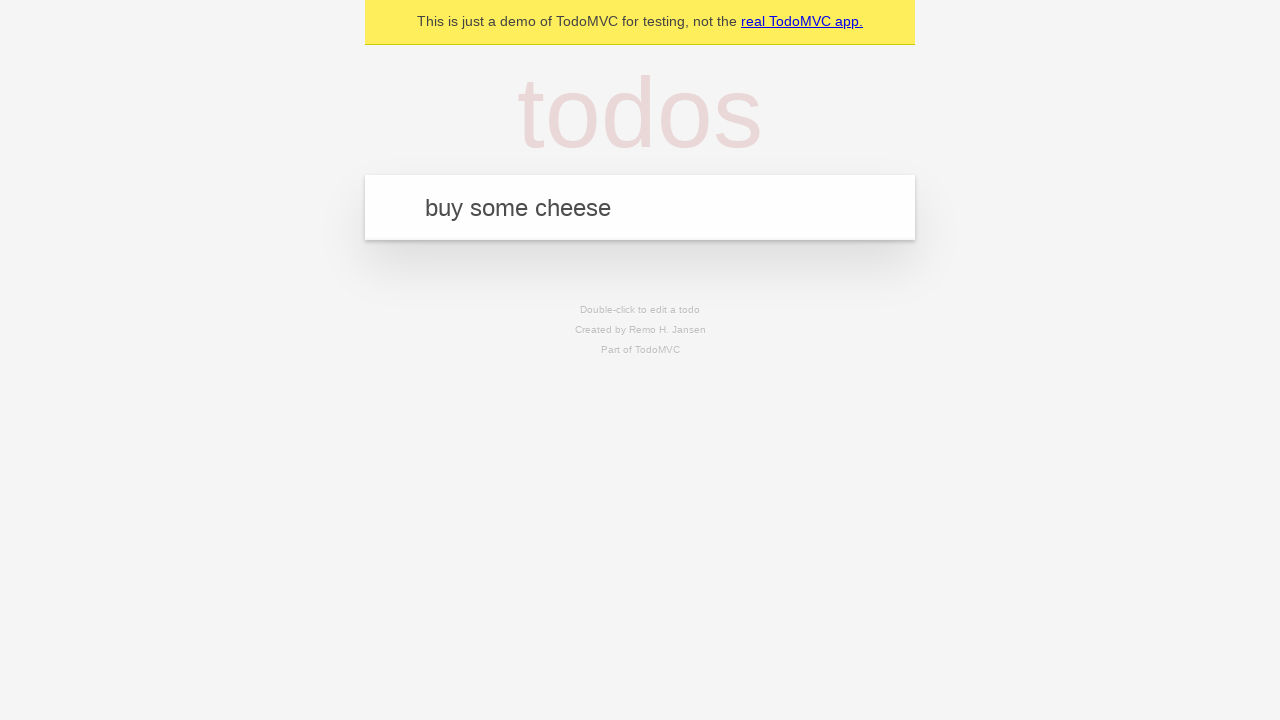

Pressed Enter to create first todo on internal:attr=[placeholder="What needs to be done?"i]
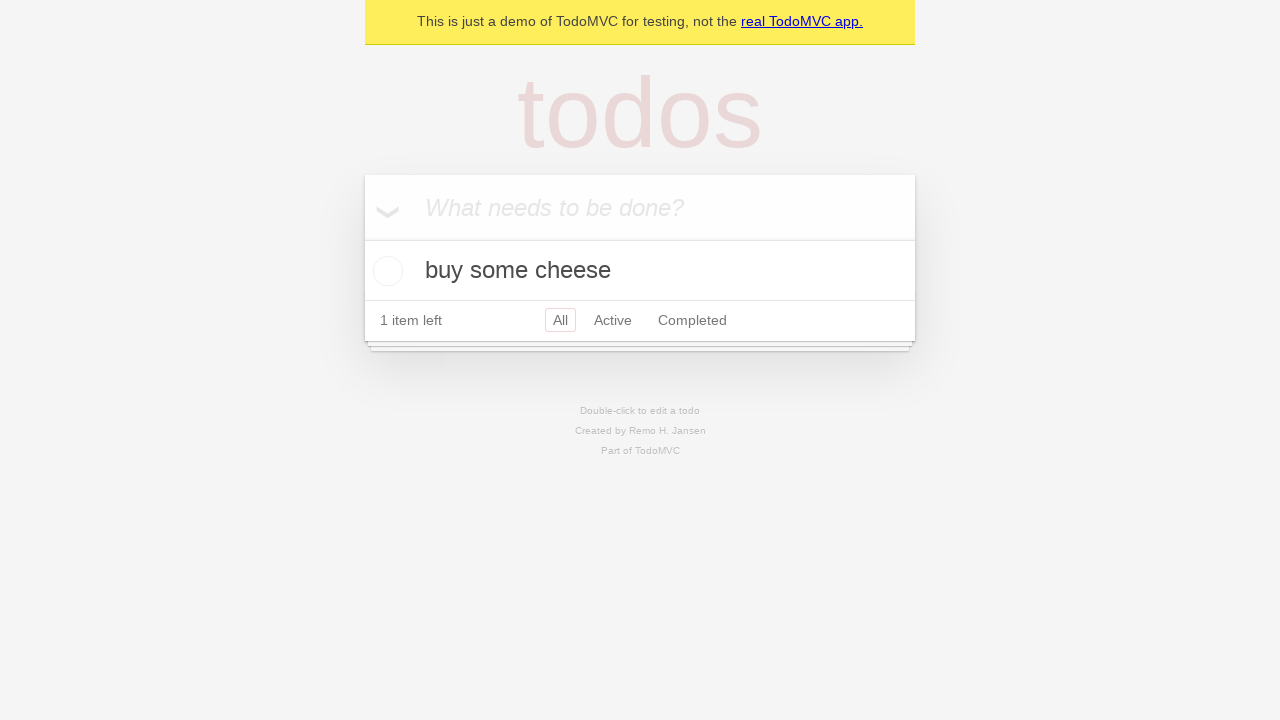

Filled todo input with 'feed the cat' on internal:attr=[placeholder="What needs to be done?"i]
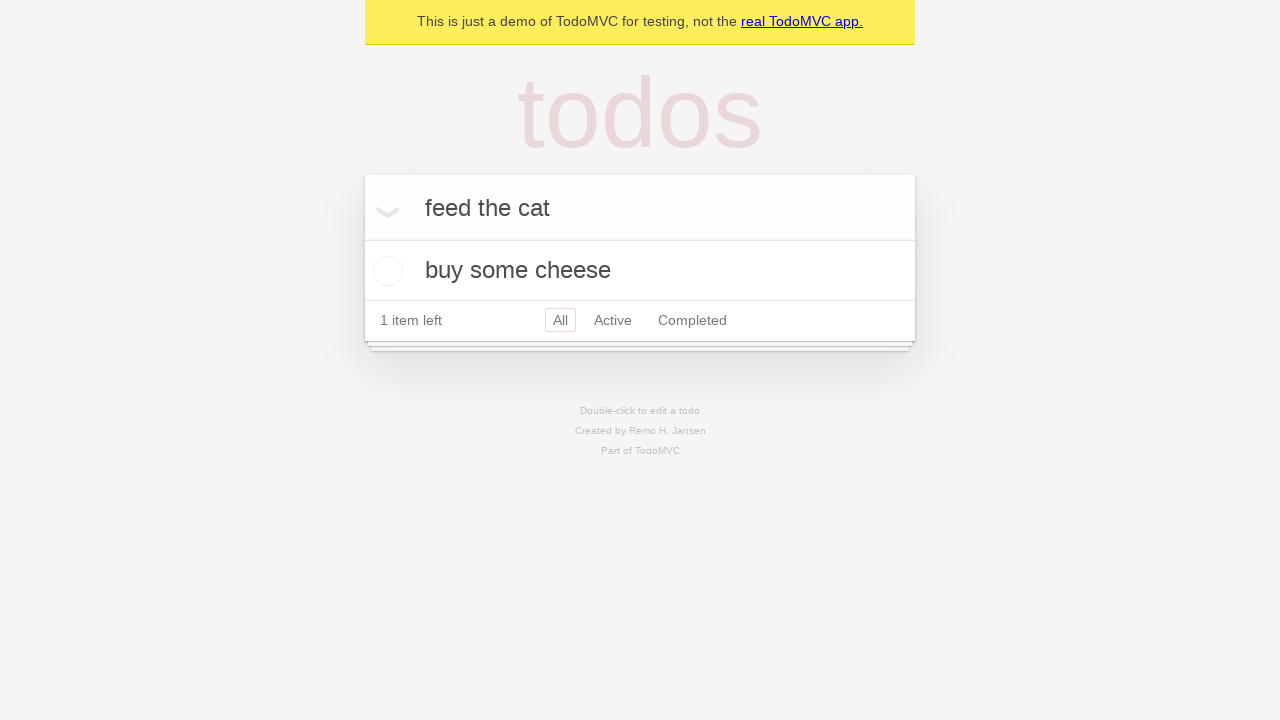

Pressed Enter to create second todo on internal:attr=[placeholder="What needs to be done?"i]
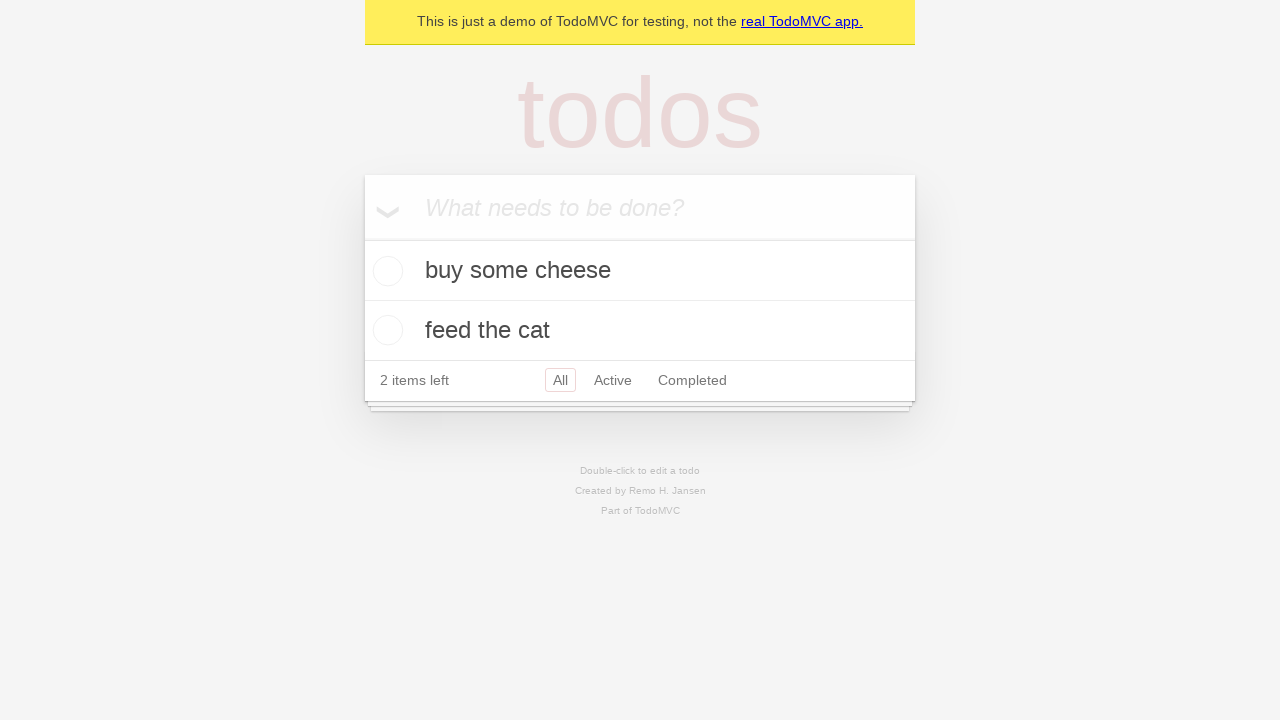

Filled todo input with 'book a doctors appointment' on internal:attr=[placeholder="What needs to be done?"i]
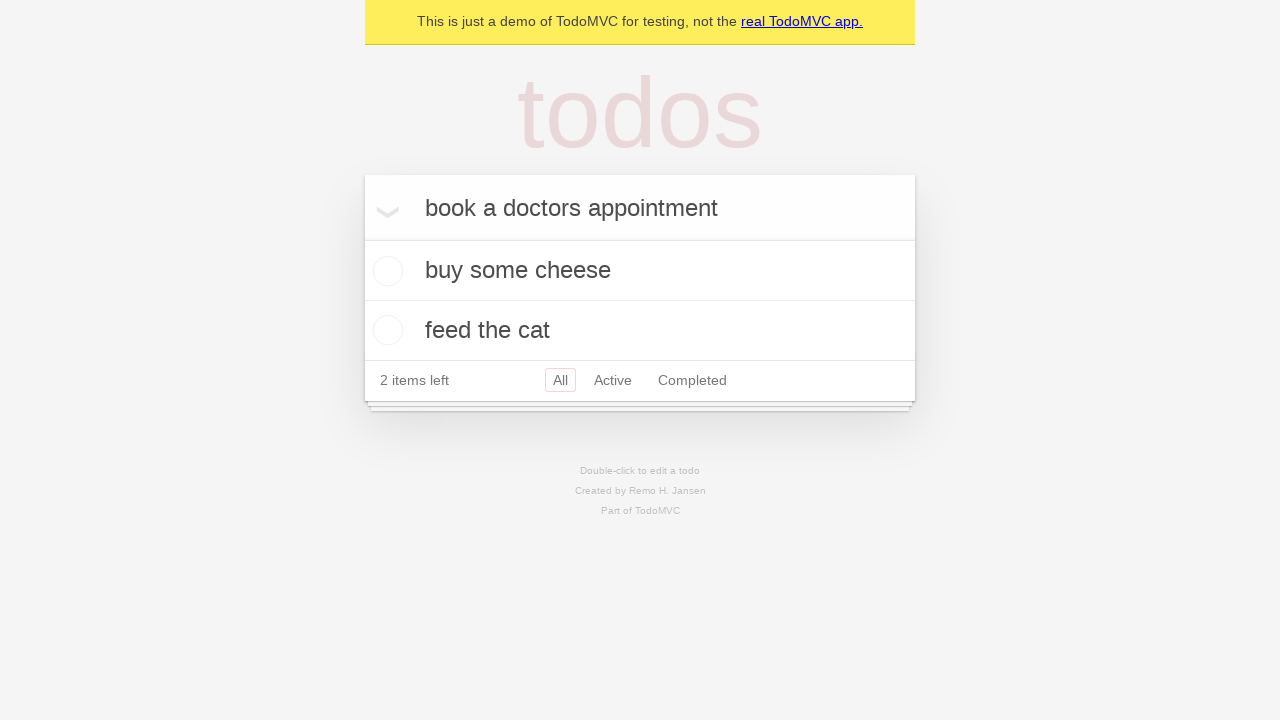

Pressed Enter to create third todo on internal:attr=[placeholder="What needs to be done?"i]
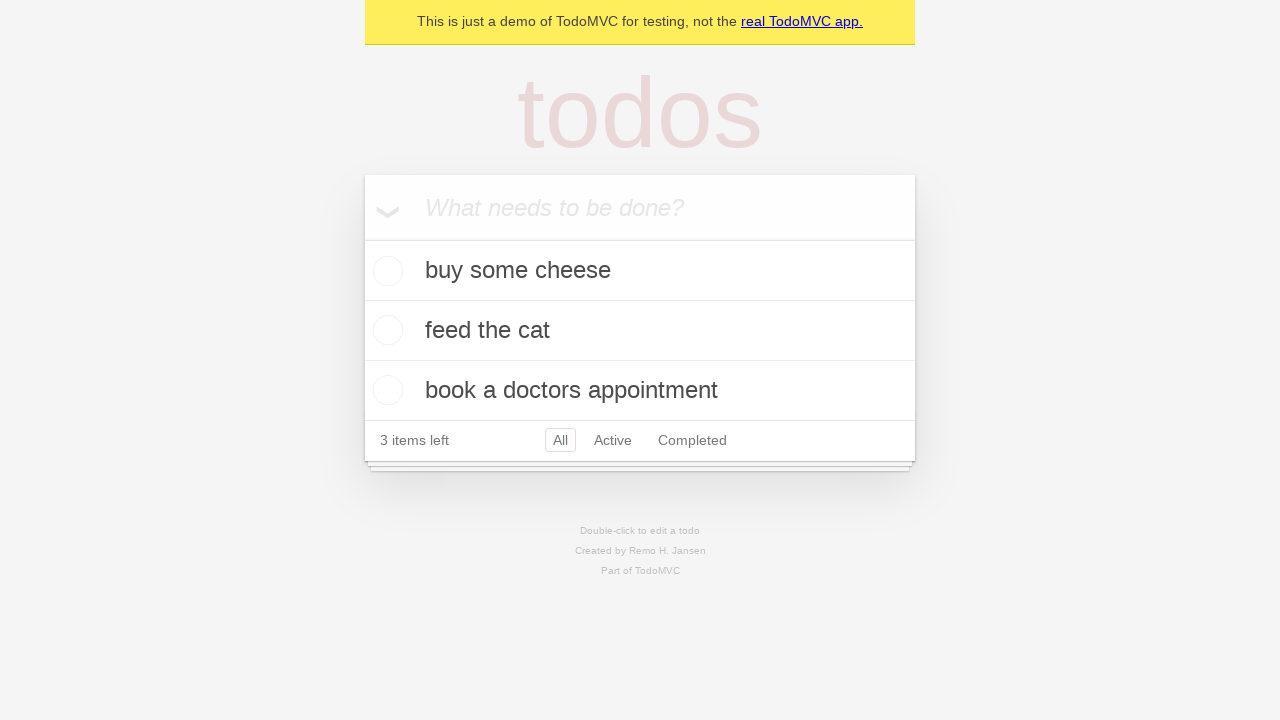

Double-clicked second todo to enter edit mode at (640, 331) on internal:testid=[data-testid="todo-item"s] >> nth=1
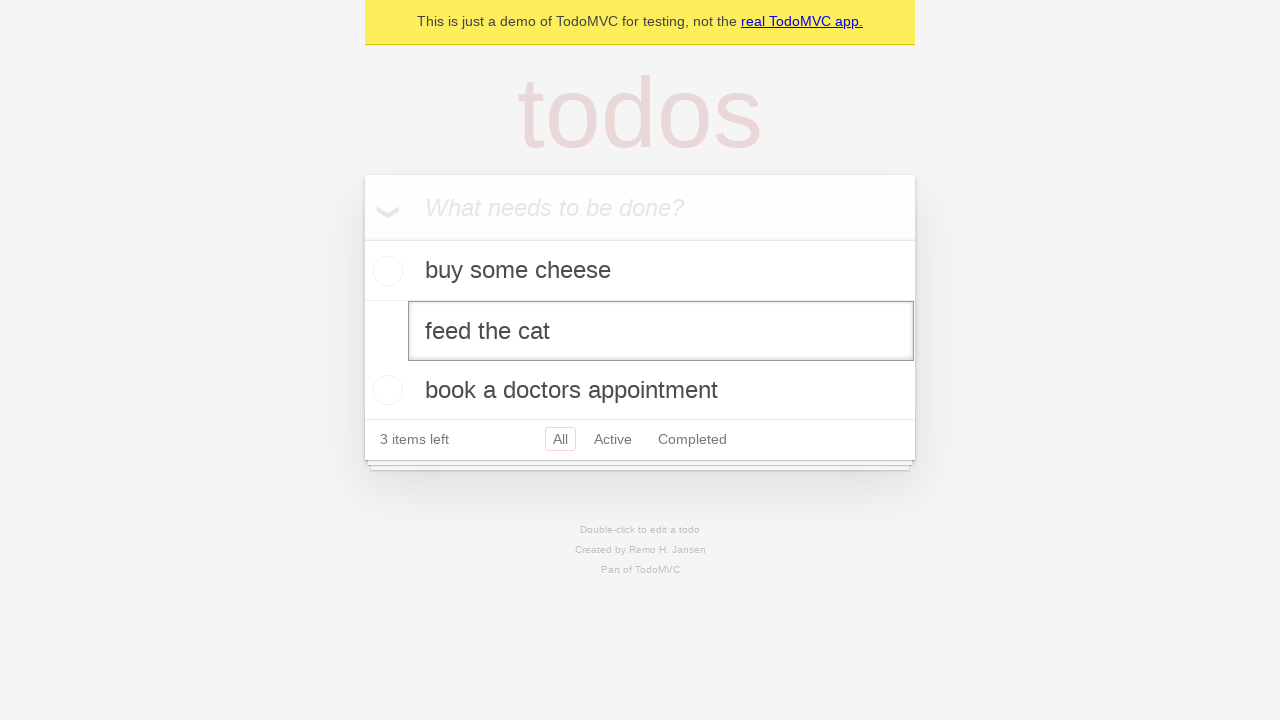

Filled edit field with text containing leading and trailing whitespace on internal:testid=[data-testid="todo-item"s] >> nth=1 >> internal:role=textbox[nam
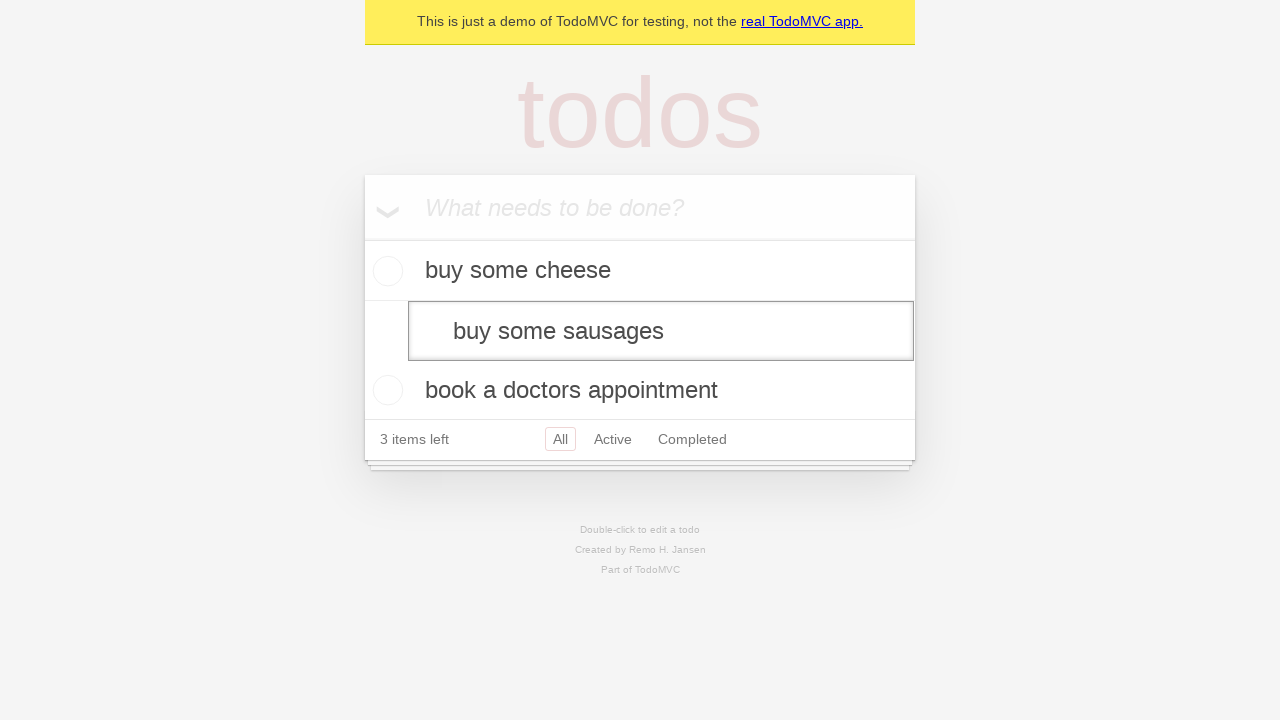

Pressed Enter to save edited todo, verifying whitespace is trimmed on internal:testid=[data-testid="todo-item"s] >> nth=1 >> internal:role=textbox[nam
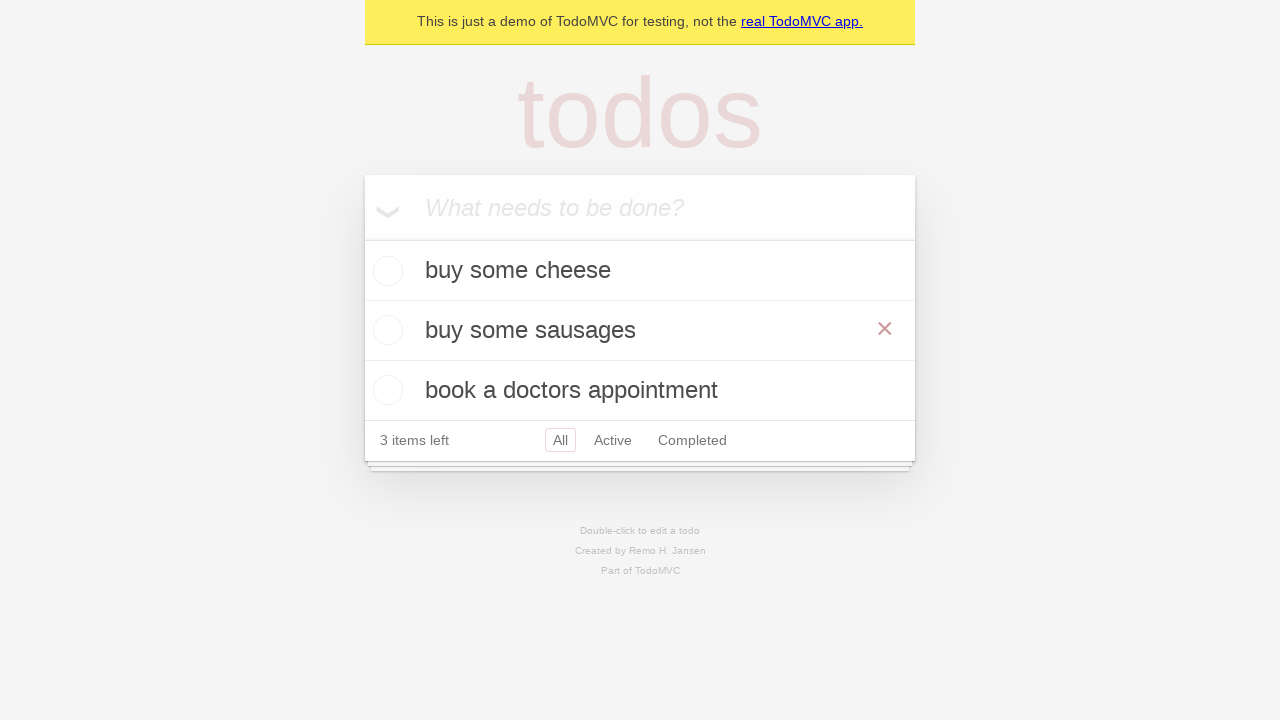

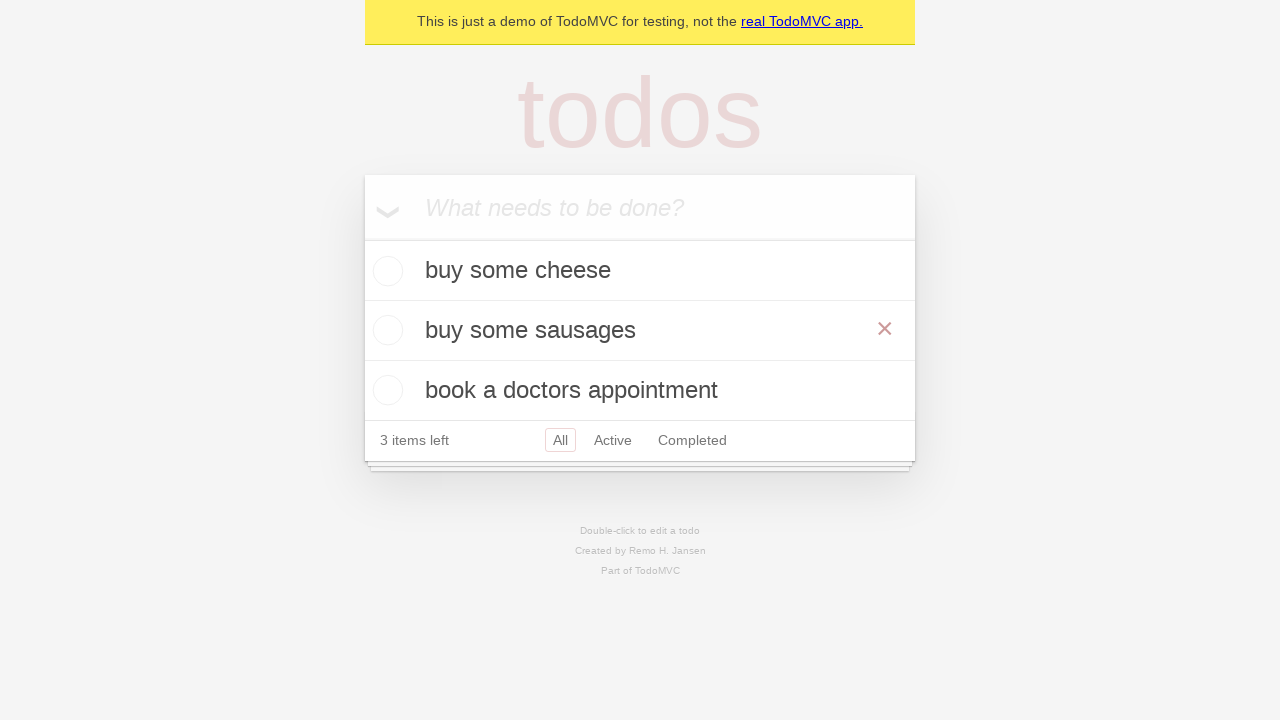